Navigates to Python 2.7.12 download page and clicks on the Windows x86-64 MSI installer download link

Starting URL: https://www.python.org/downloads/release/python-2712/

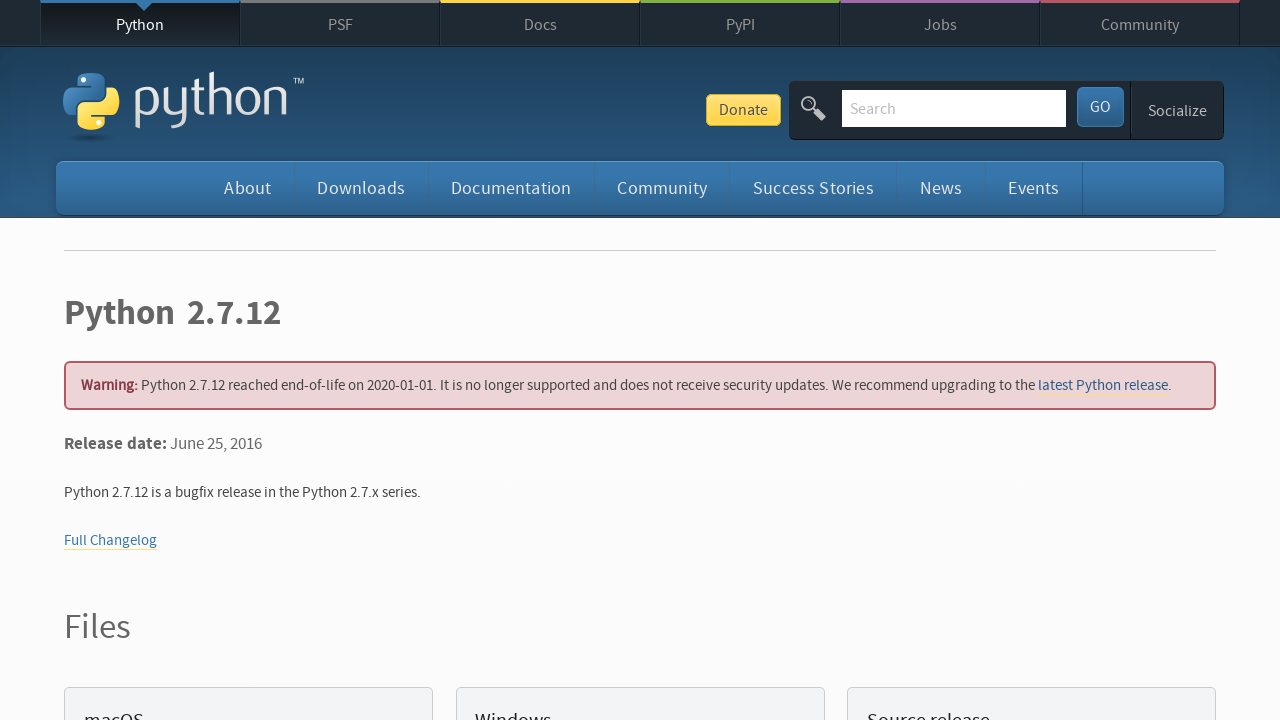

Navigated to Python 2.7.12 download page
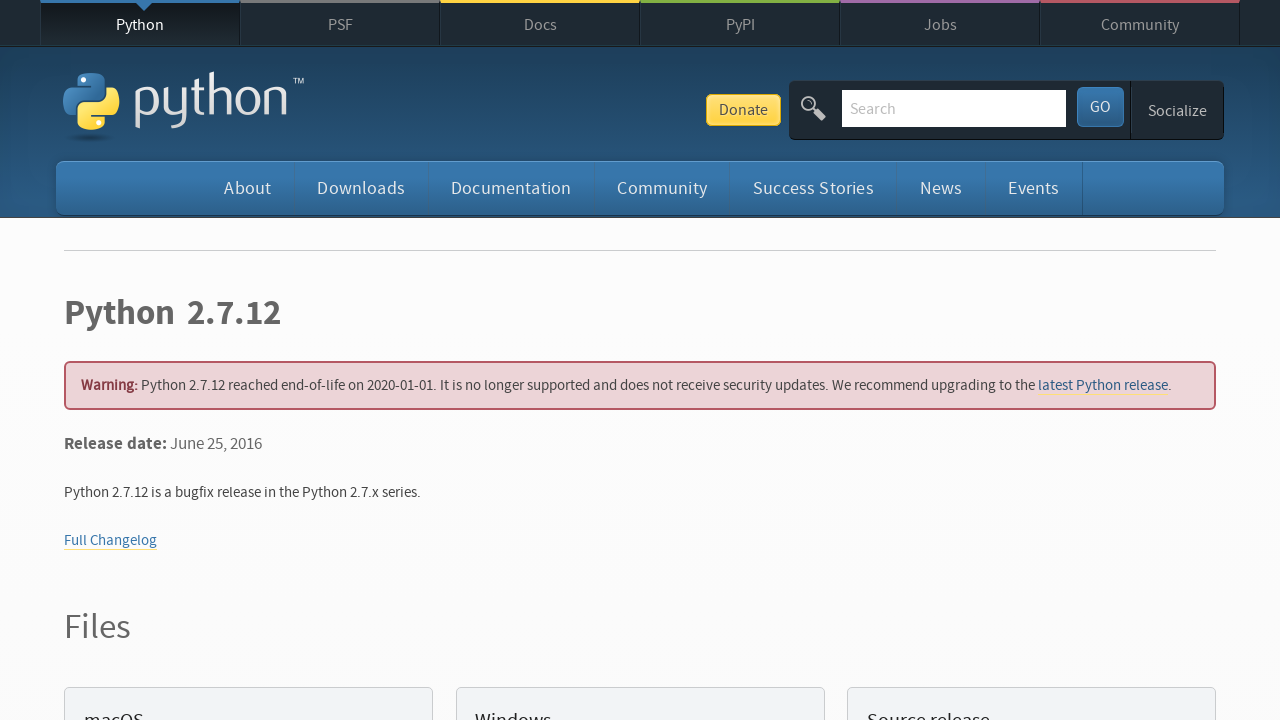

Clicked on Windows x86-64 MSI installer download link at (162, 360) on a:has-text('Windows x86-64 MSI installer')
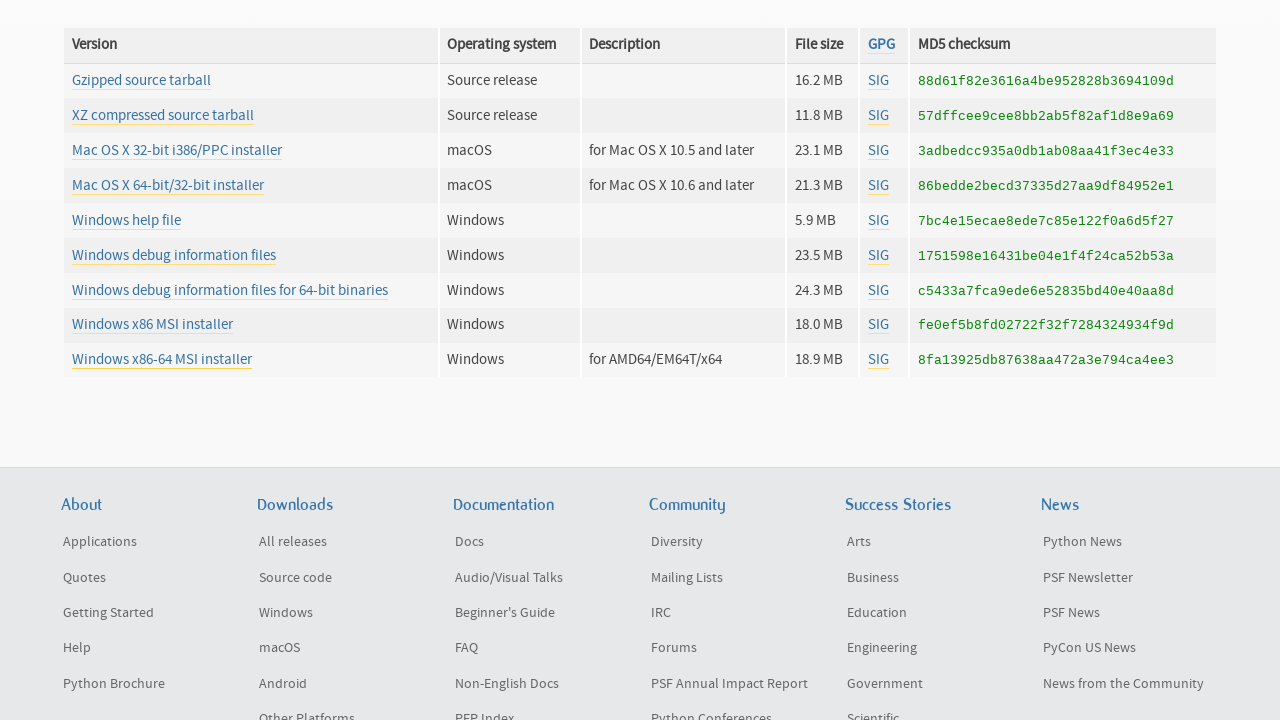

Waited 2000ms for download to initiate
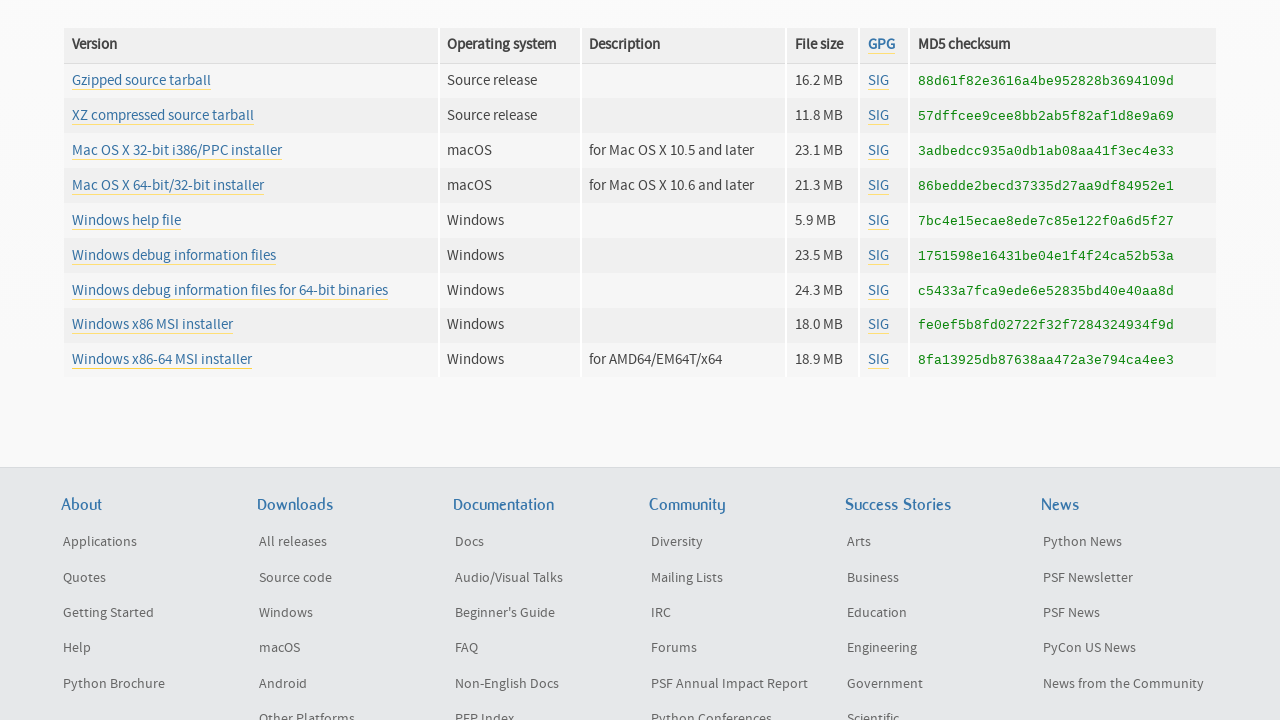

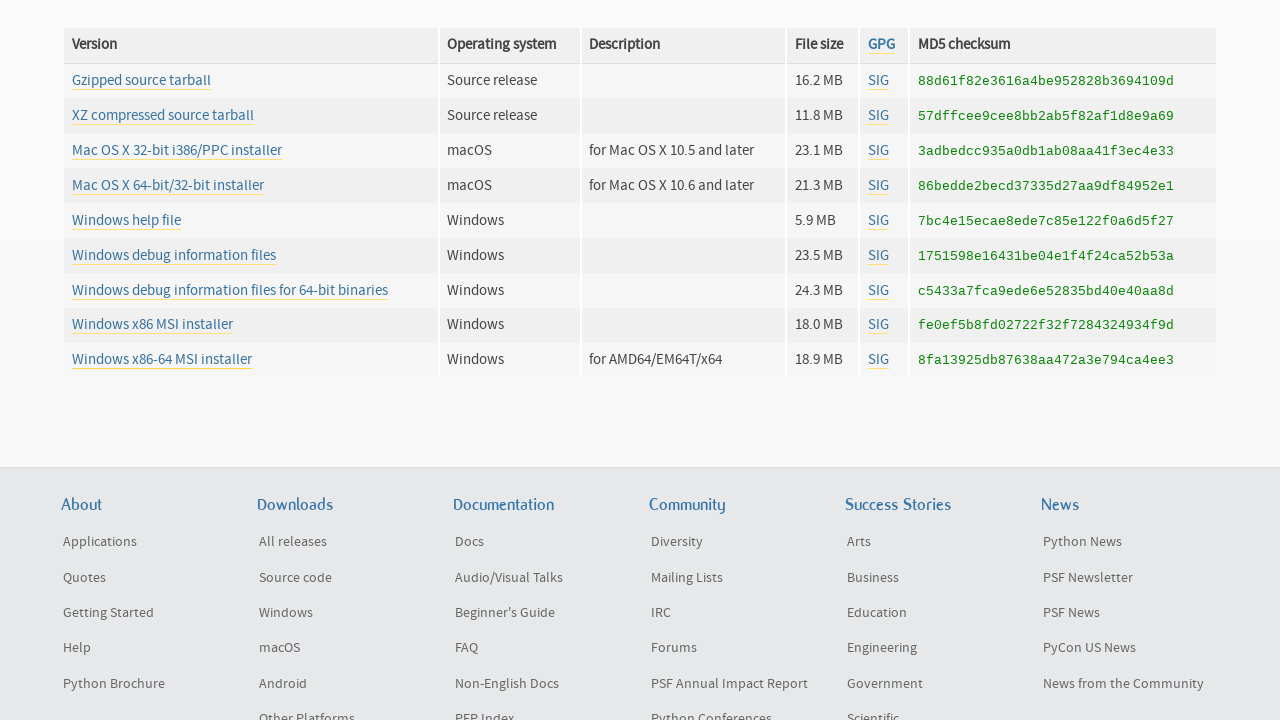